Tests dynamic controls page by clicking Remove button, verifying "It's gone!" message appears, then clicking Add button and verifying "It's back!" message appears using implicit wait approach.

Starting URL: https://the-internet.herokuapp.com/dynamic_controls

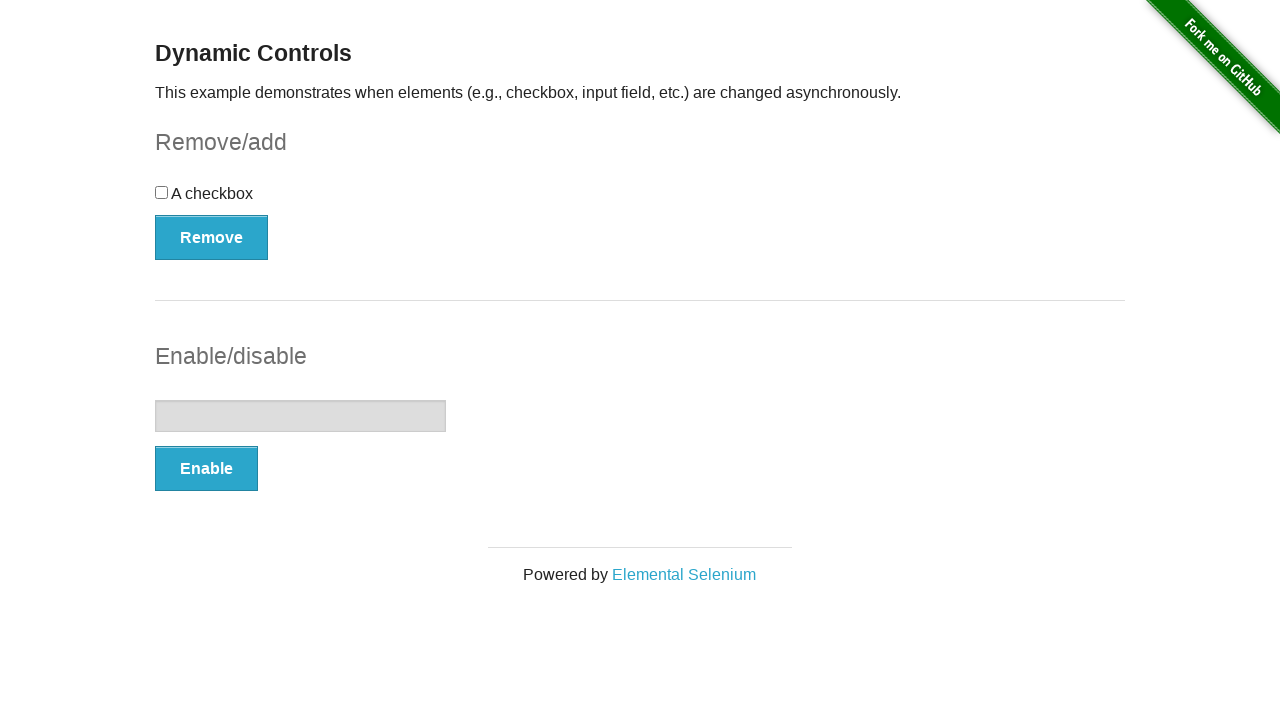

Clicked Remove button at (212, 237) on xpath=//button[.='Remove']
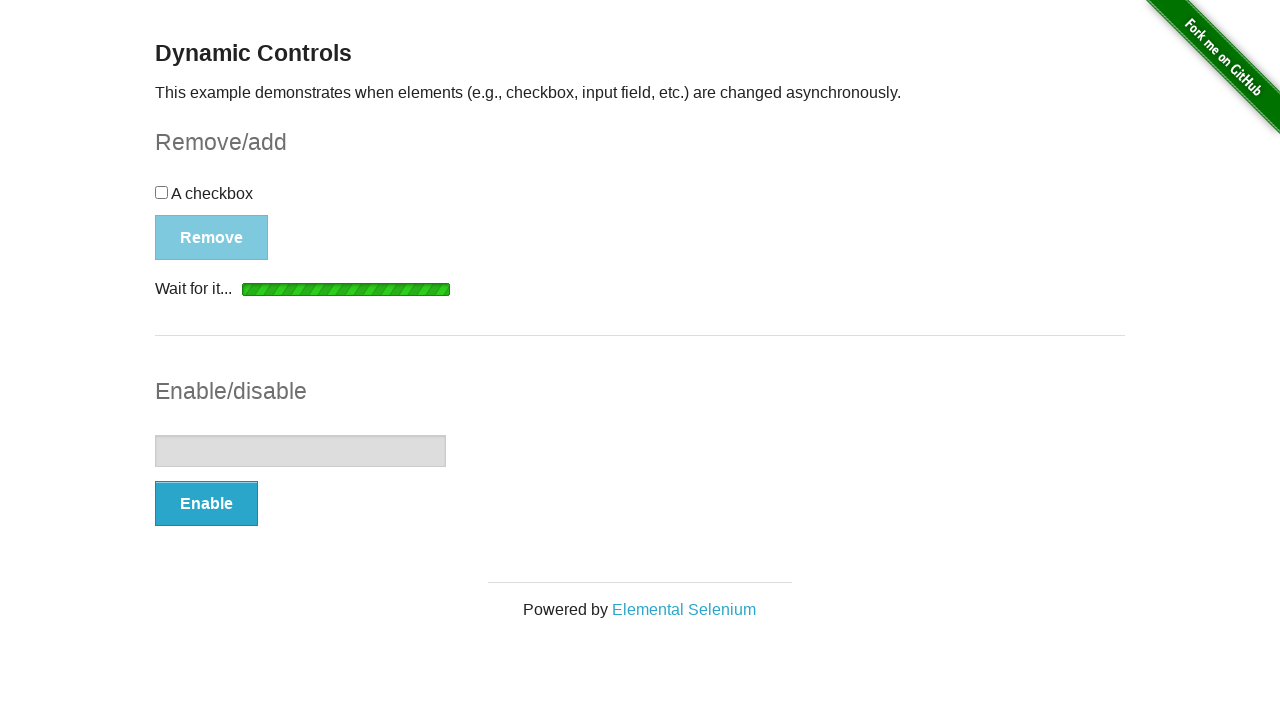

Verified 'It's gone!' message appeared
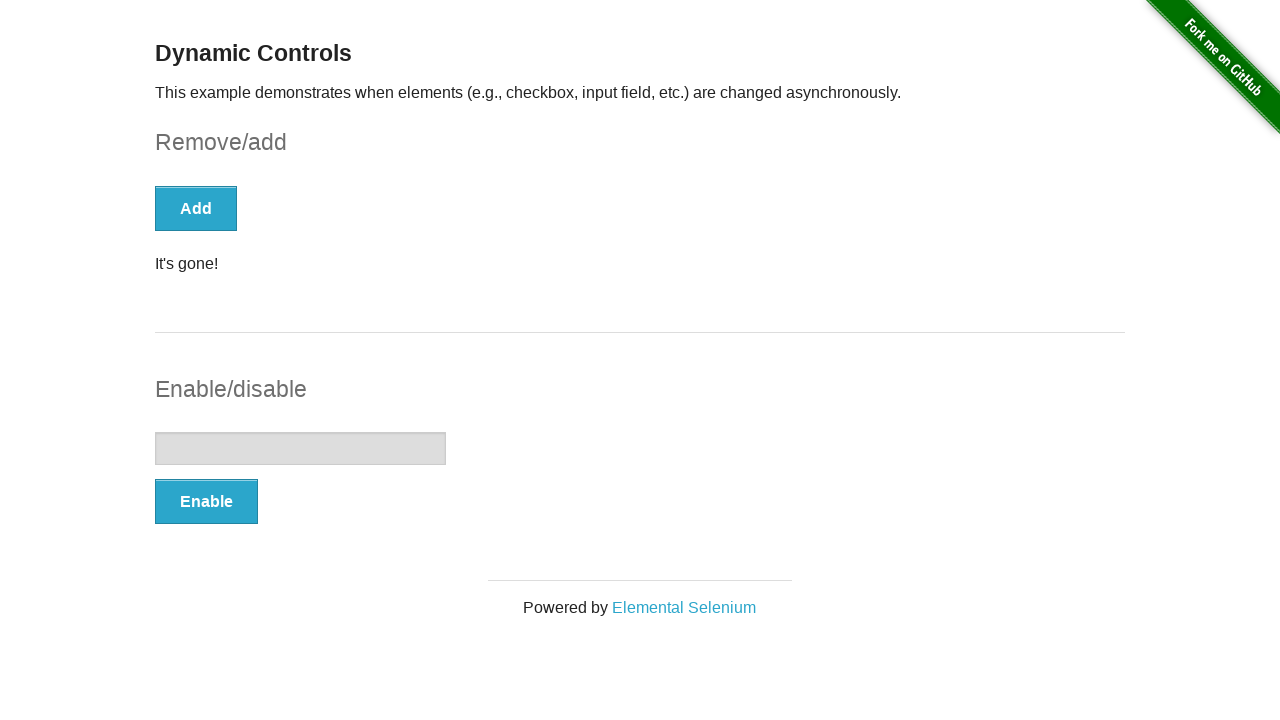

Clicked Add button at (196, 208) on xpath=//button[text()='Add']
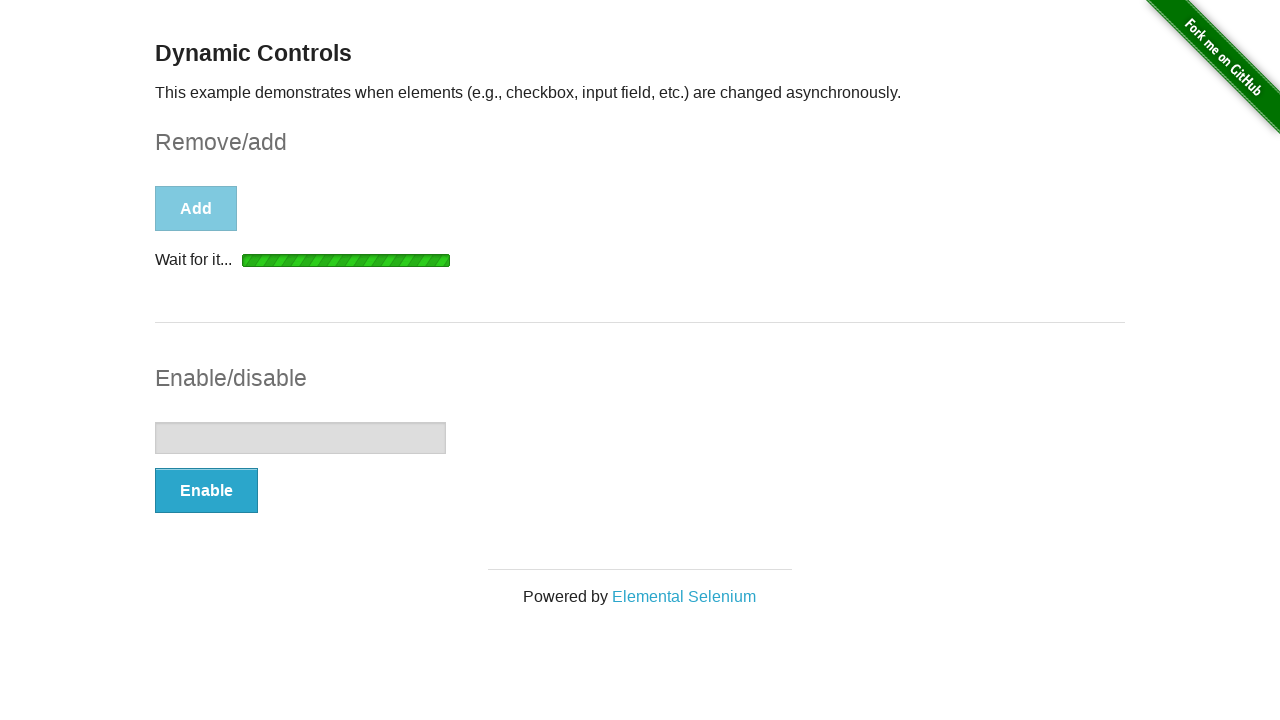

Verified 'It's back!' message appeared
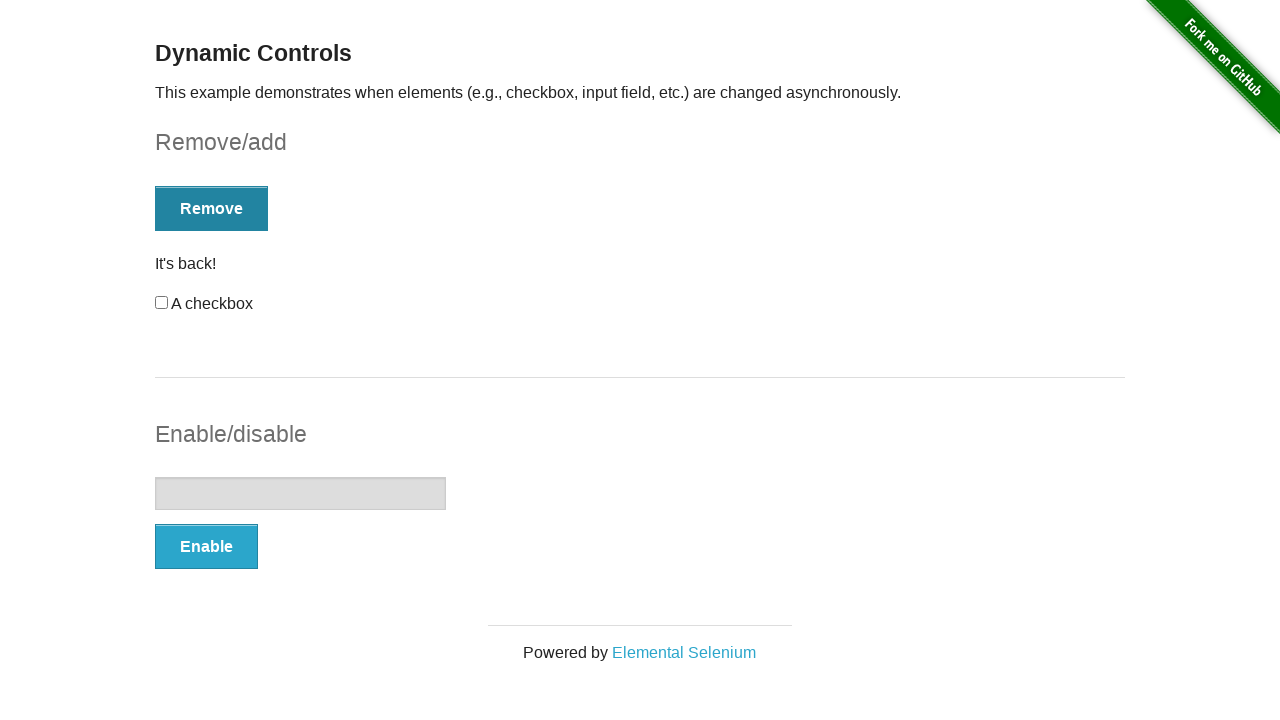

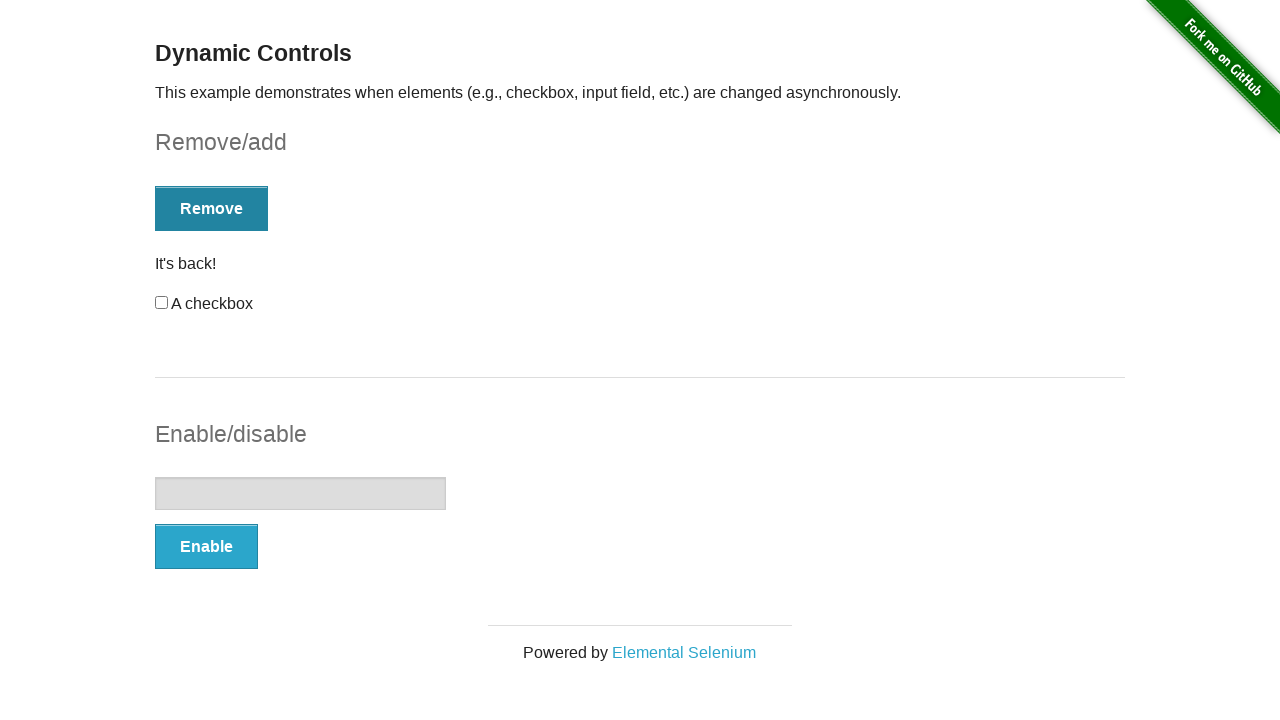